Navigates to a Selenium course content page and verifies that the address information element is present and visible

Starting URL: http://greenstech.in/selenium-course-content.html

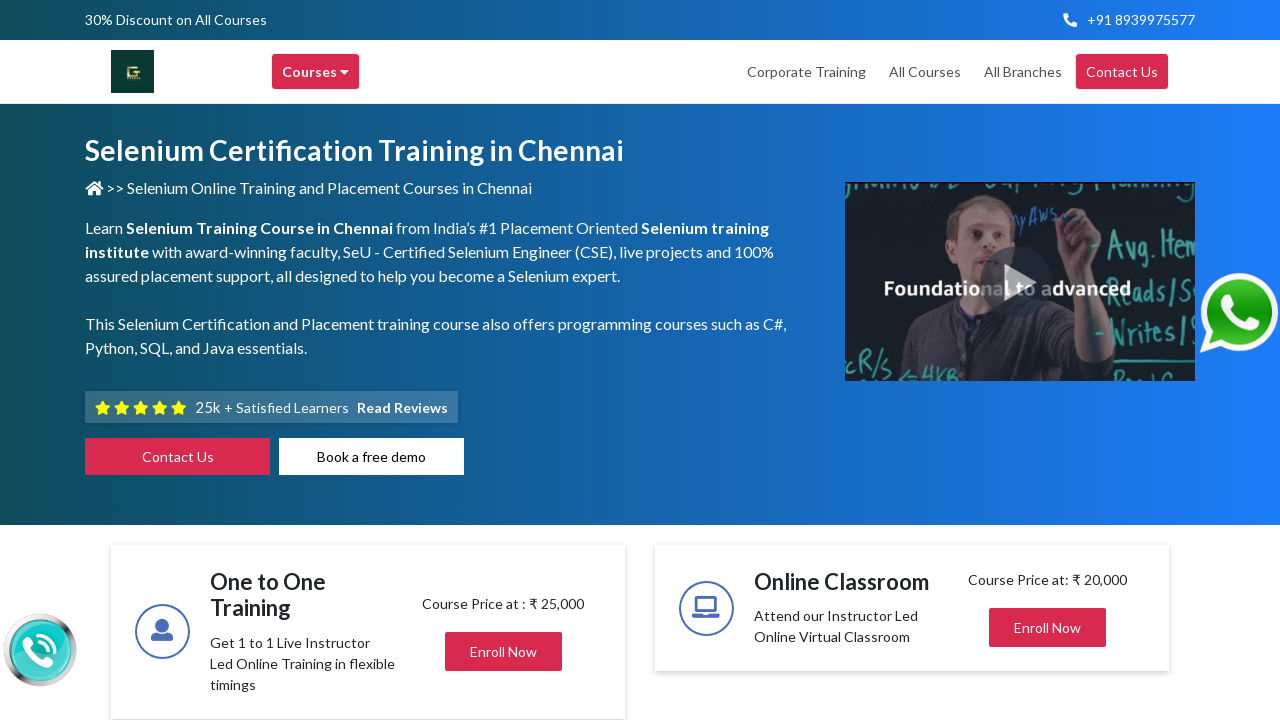

Located the second address element using XPath
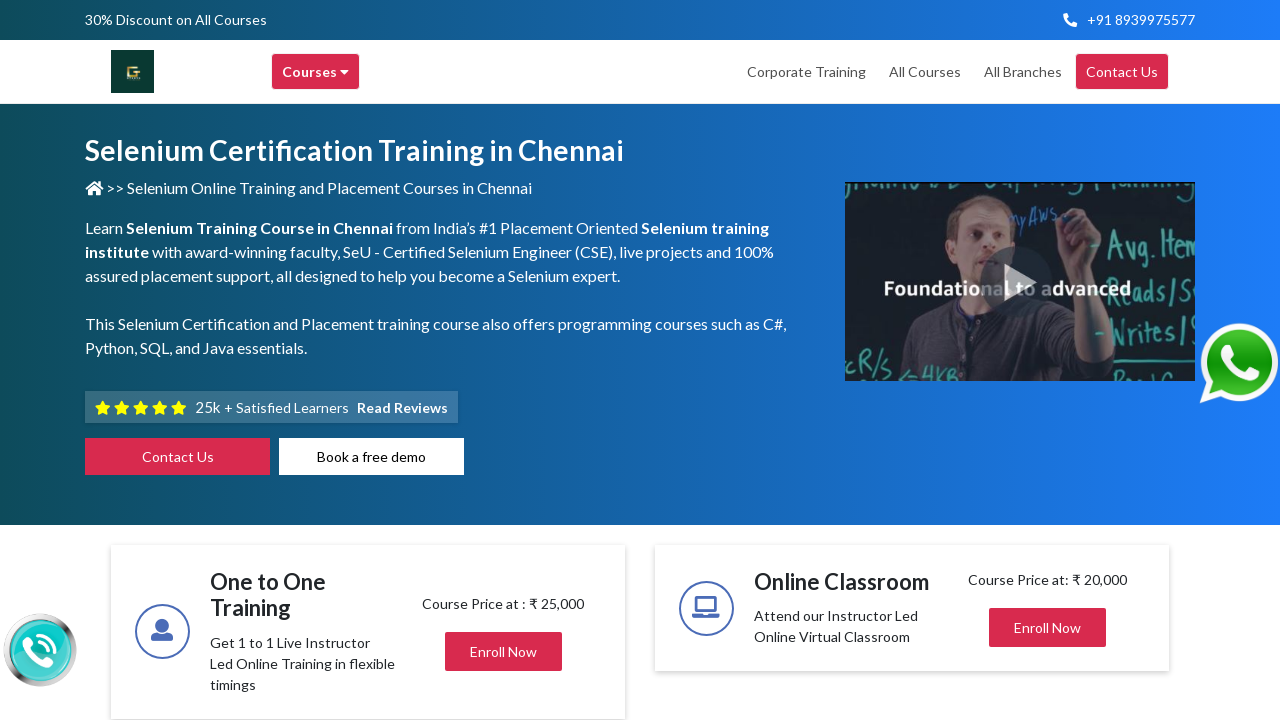

Address element became visible
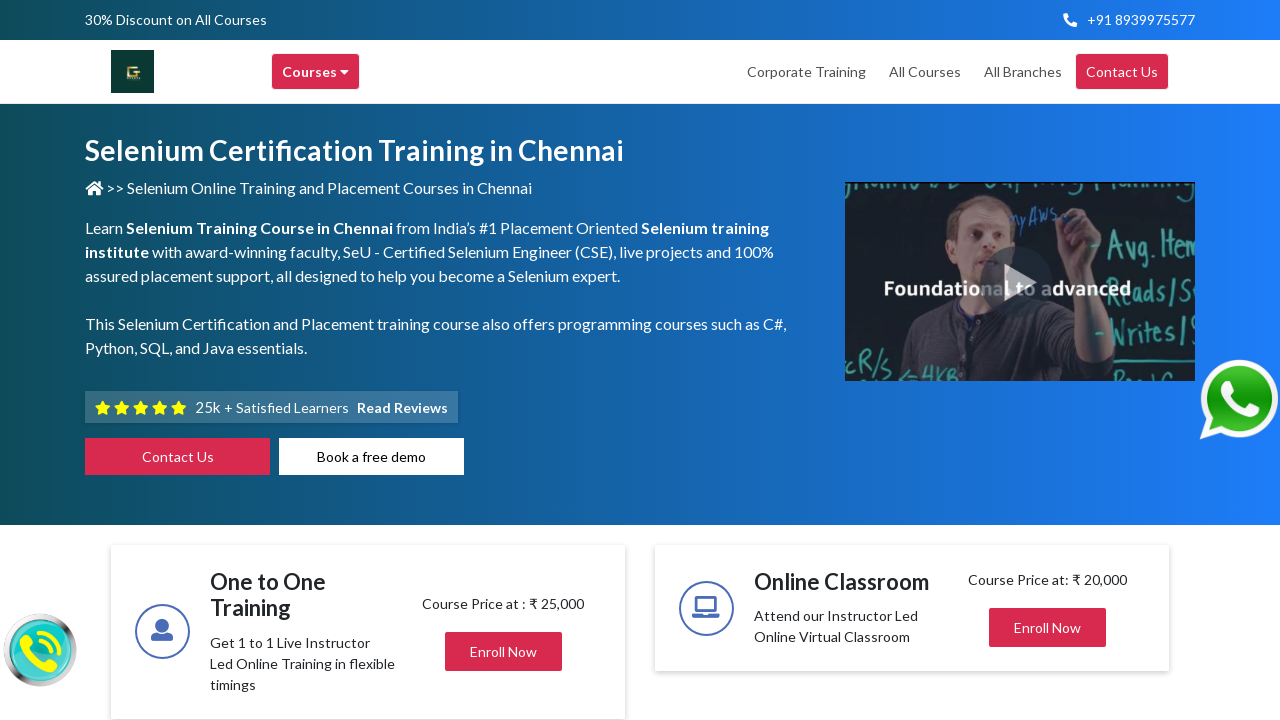

Verified that address element contains text
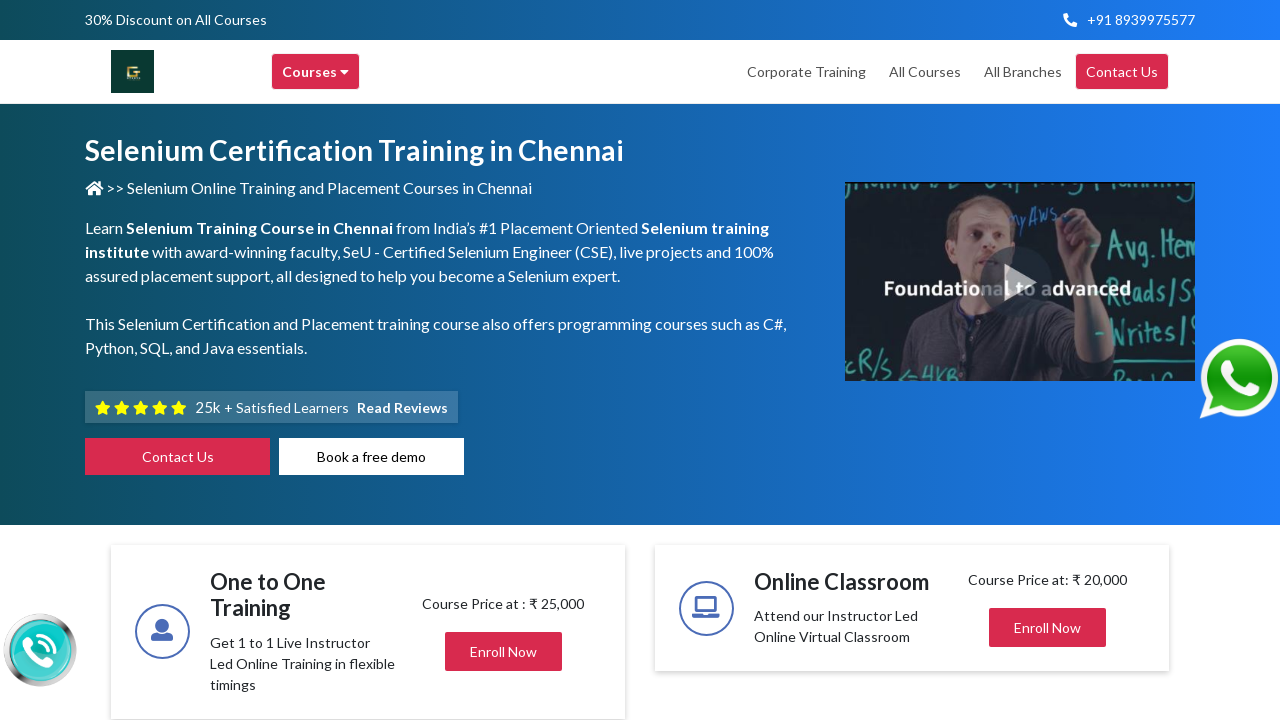

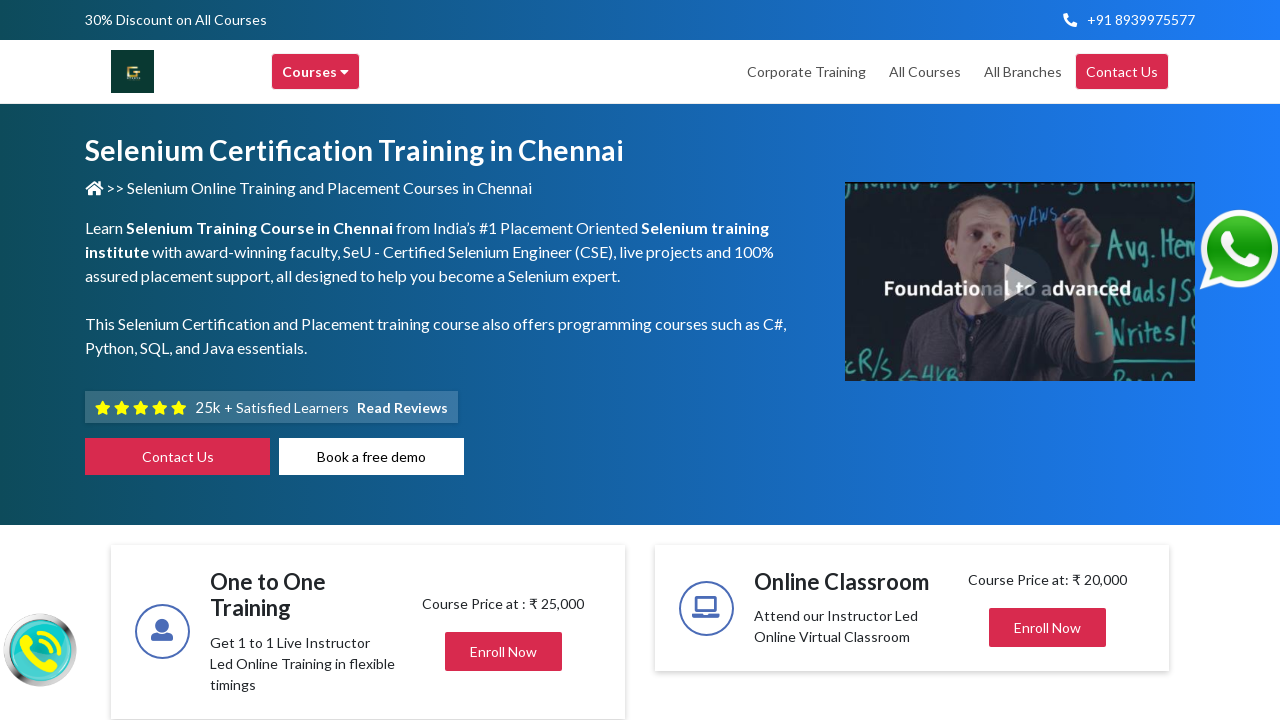